Tests various hyperlink functionalities including navigation, attribute retrieval, broken link verification, and counting links on a page

Starting URL: https://www.leafground.com/link.xhtml

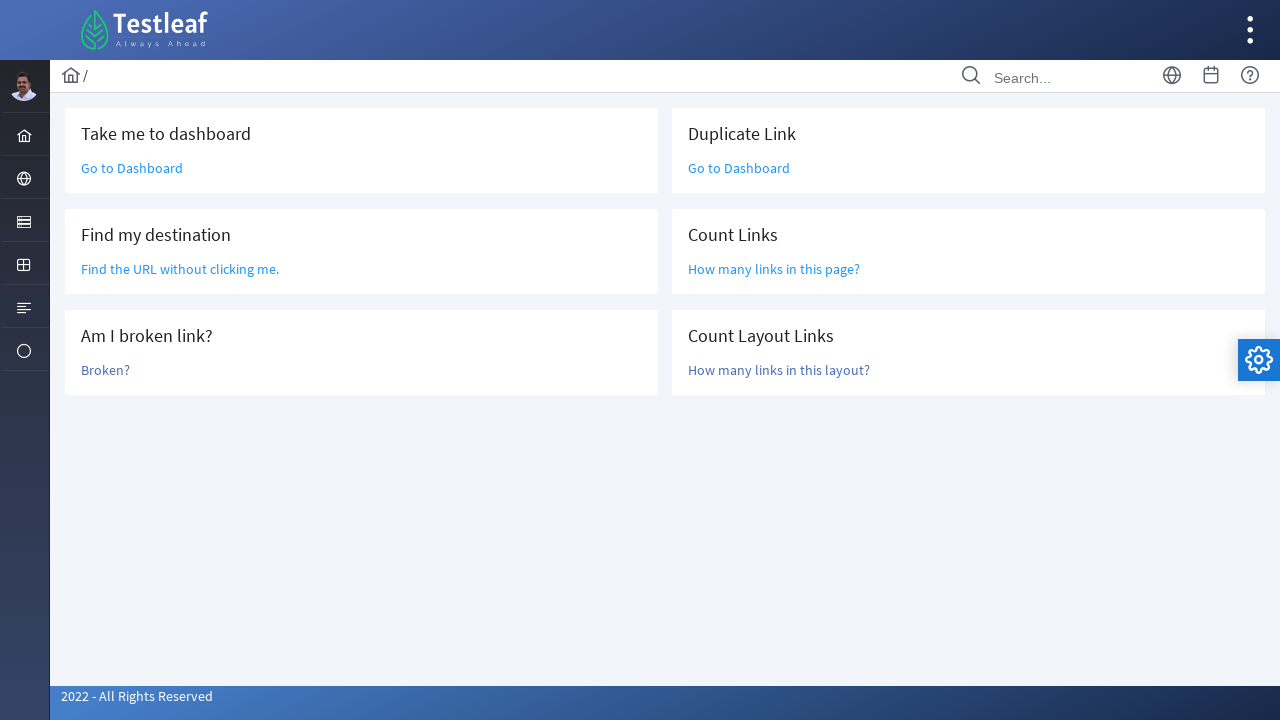

Navigated to link testing page
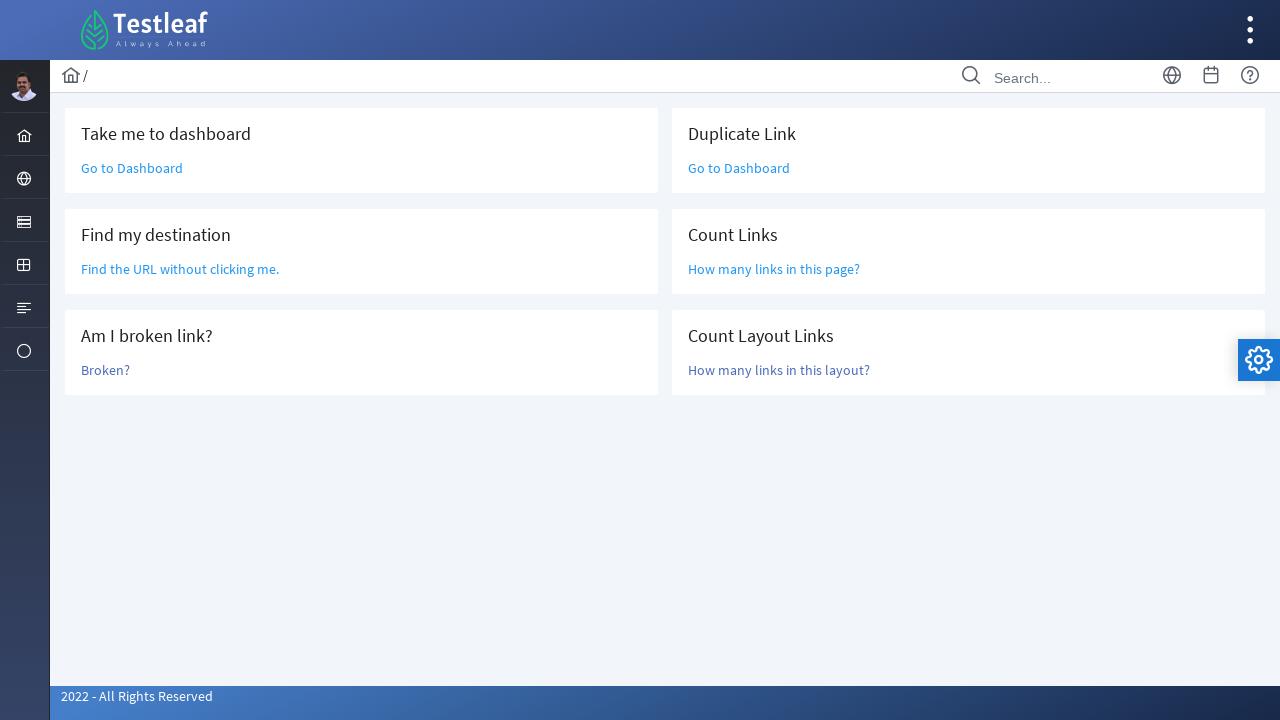

Clicked 'Go to Dashboard' link at (132, 168) on text=Go to Dashboard
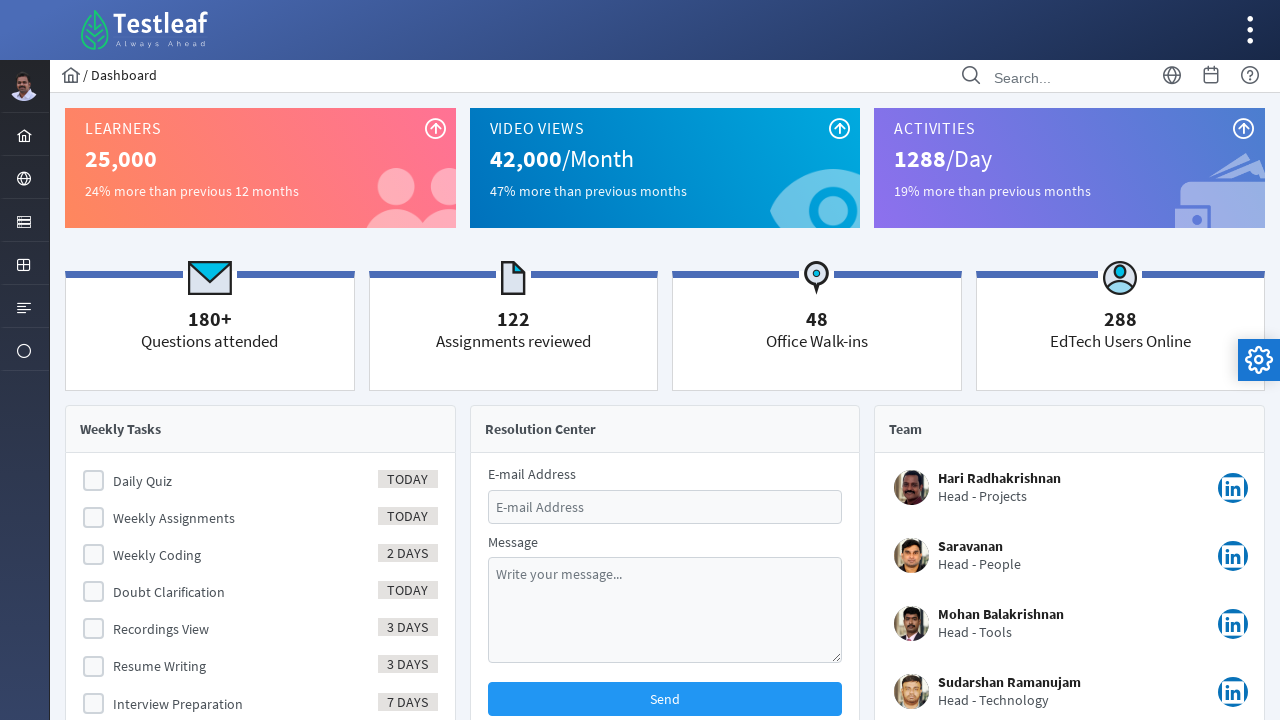

Waited 3 seconds for dashboard to load
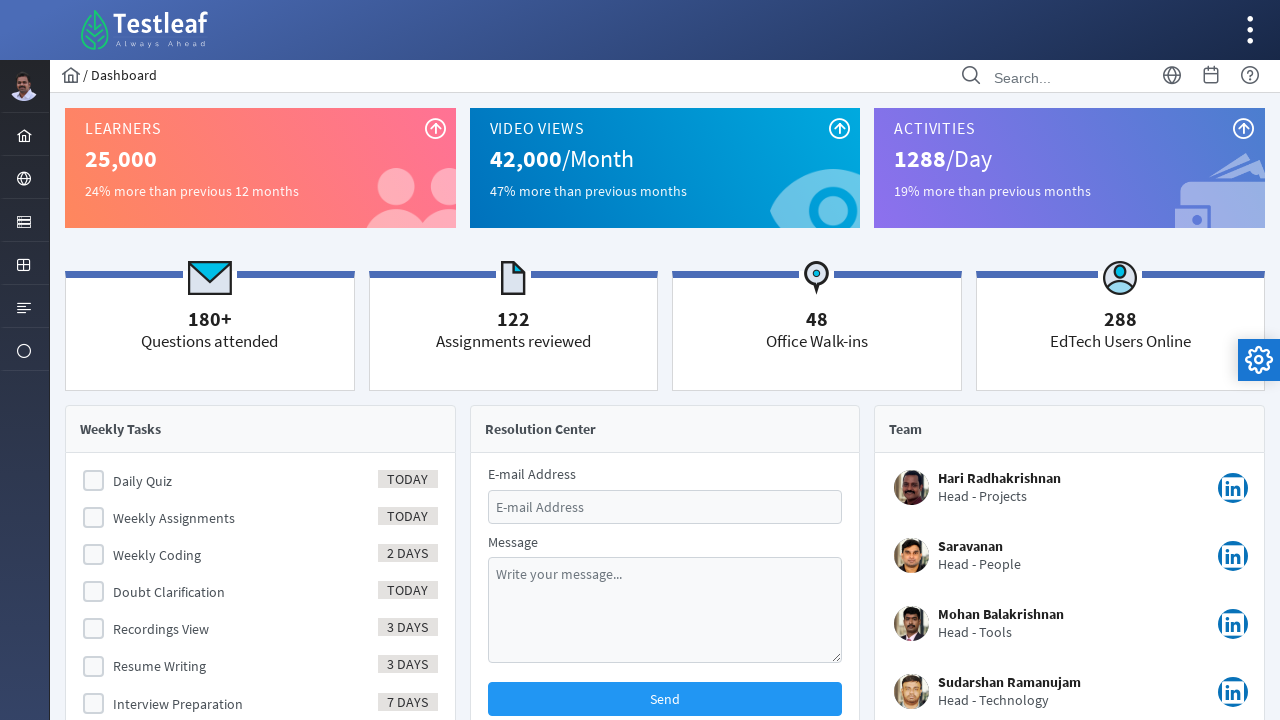

Navigated back to link testing page
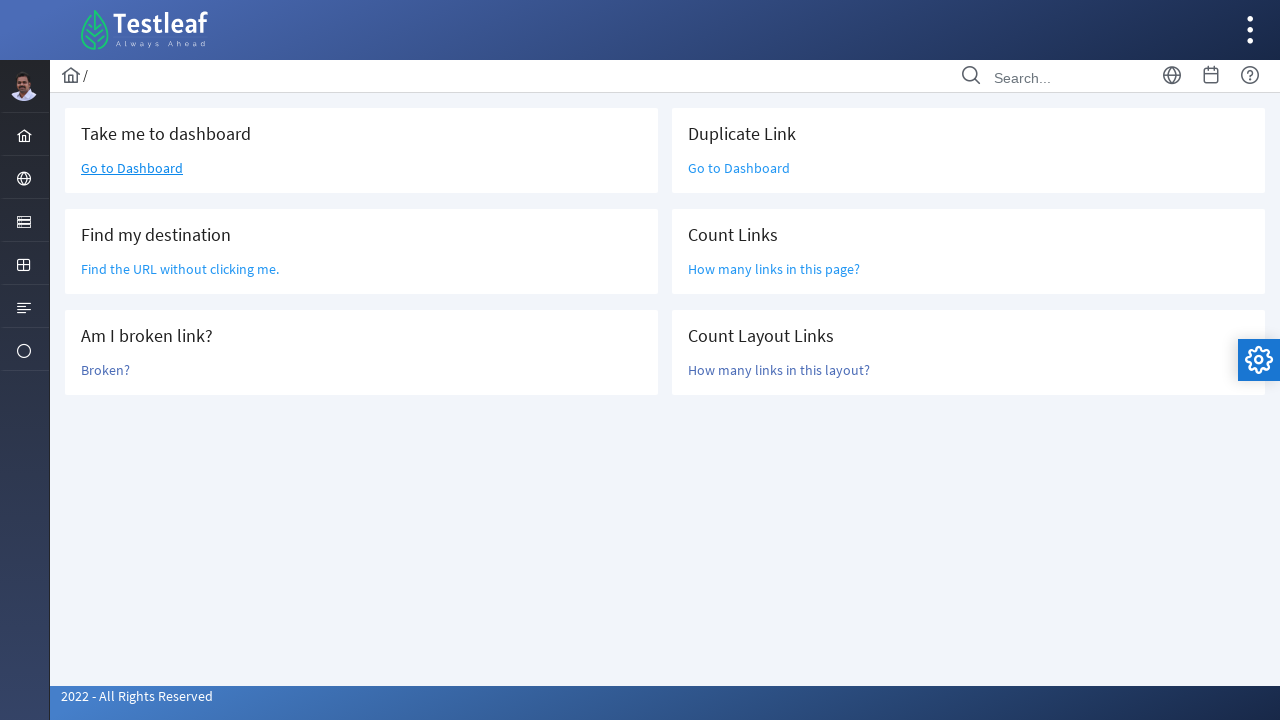

Retrieved href attribute: /grid.xhtml
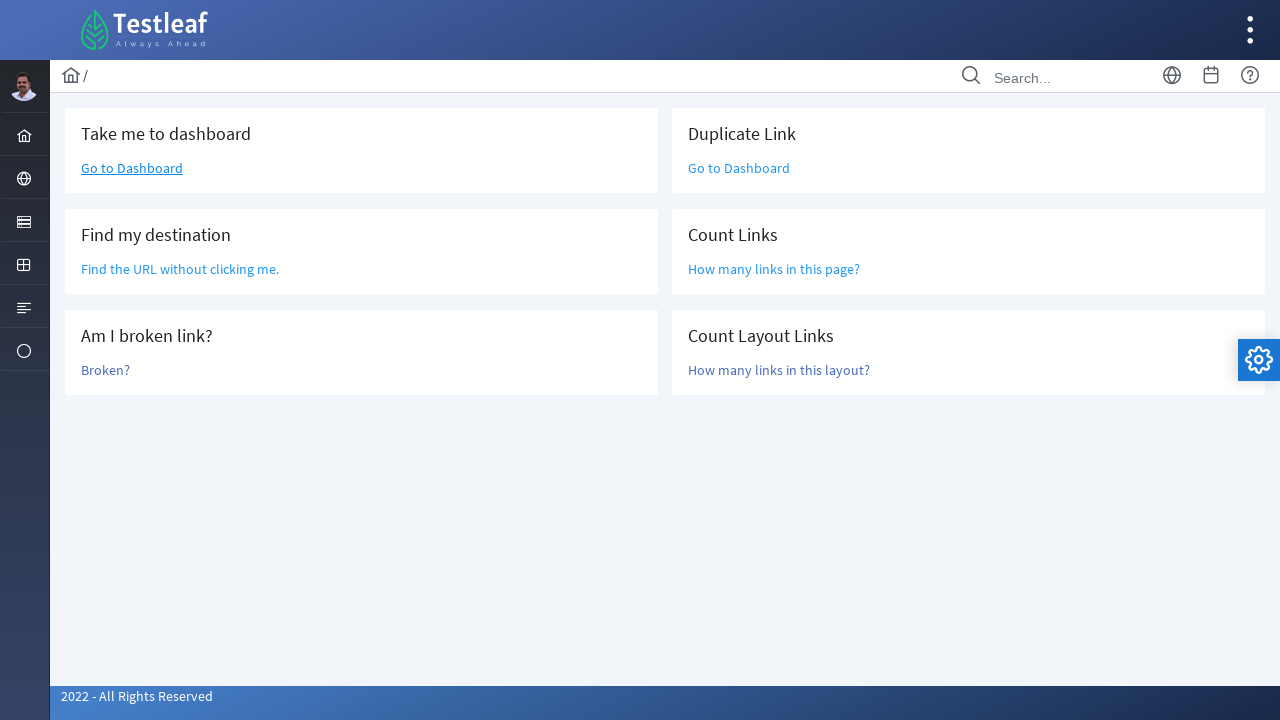

Clicked on potential broken link at (106, 370) on xpath=//*[@id="j_idt87"]/div/div[1]/div[3]/div/div/a
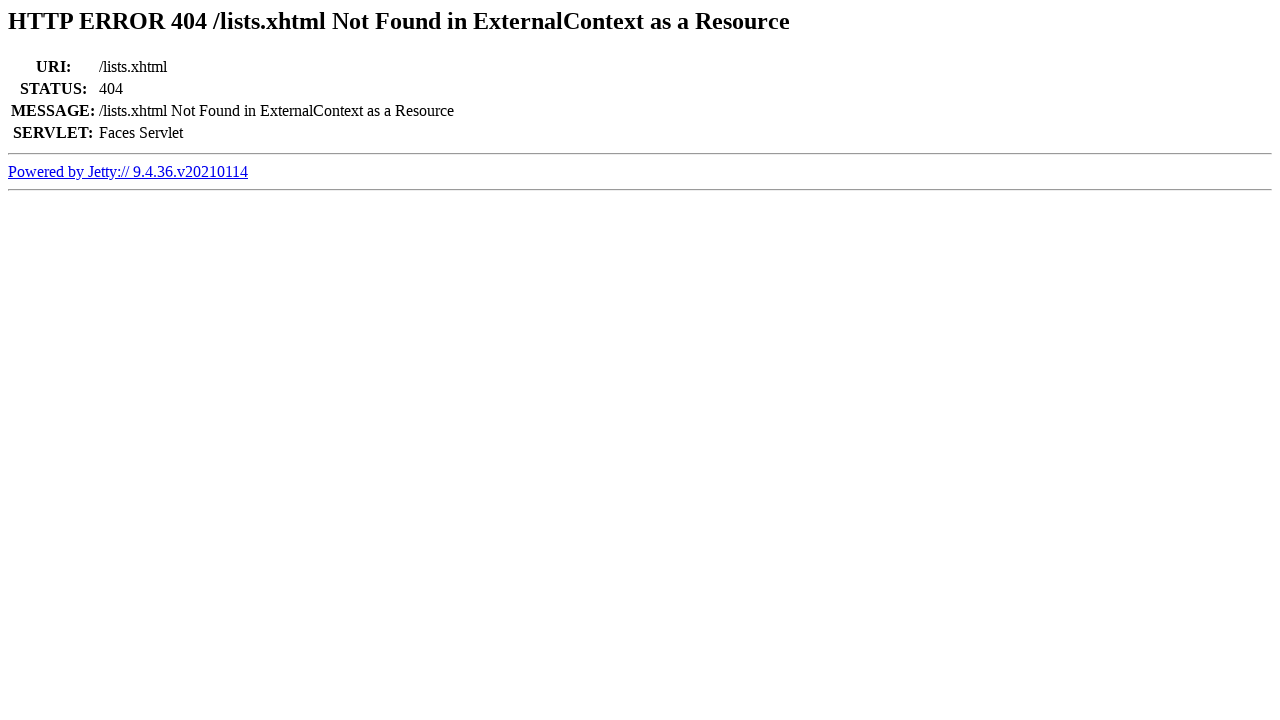

Verified page title: Error 404 /lists.xhtml Not Found in ExternalContext as a Resource - Link is broken
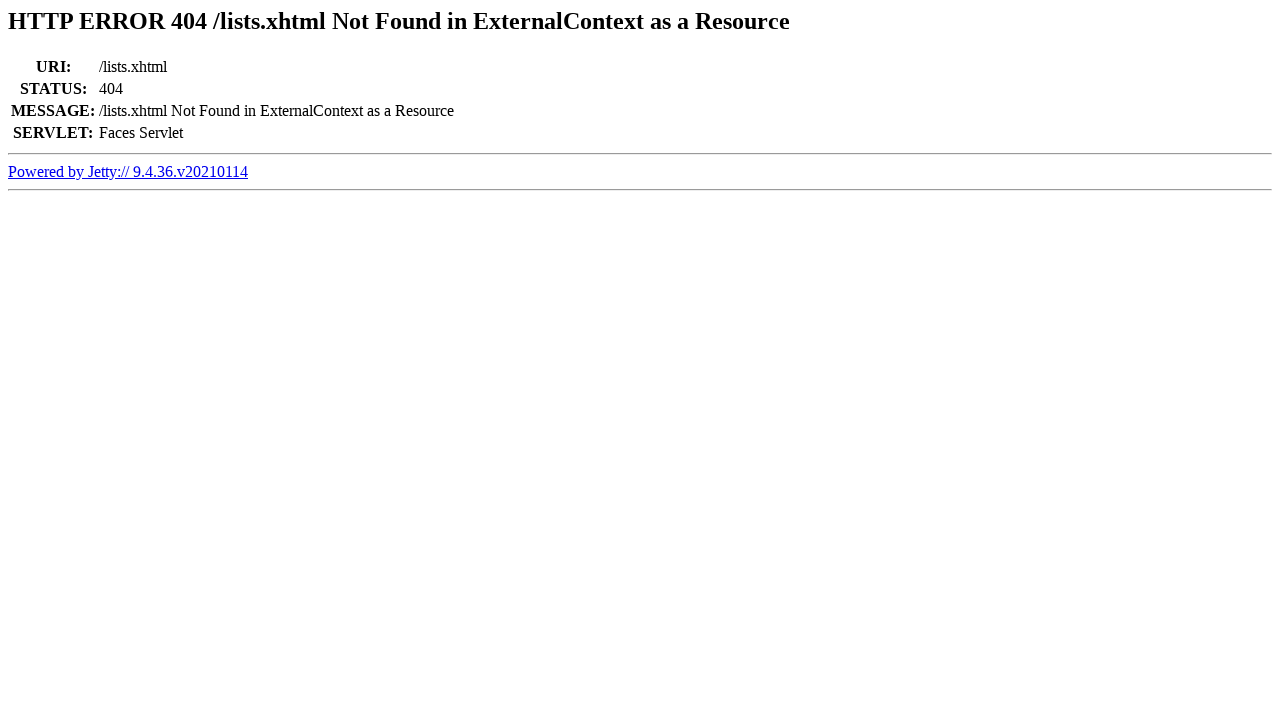

Waited 2 seconds on broken link page
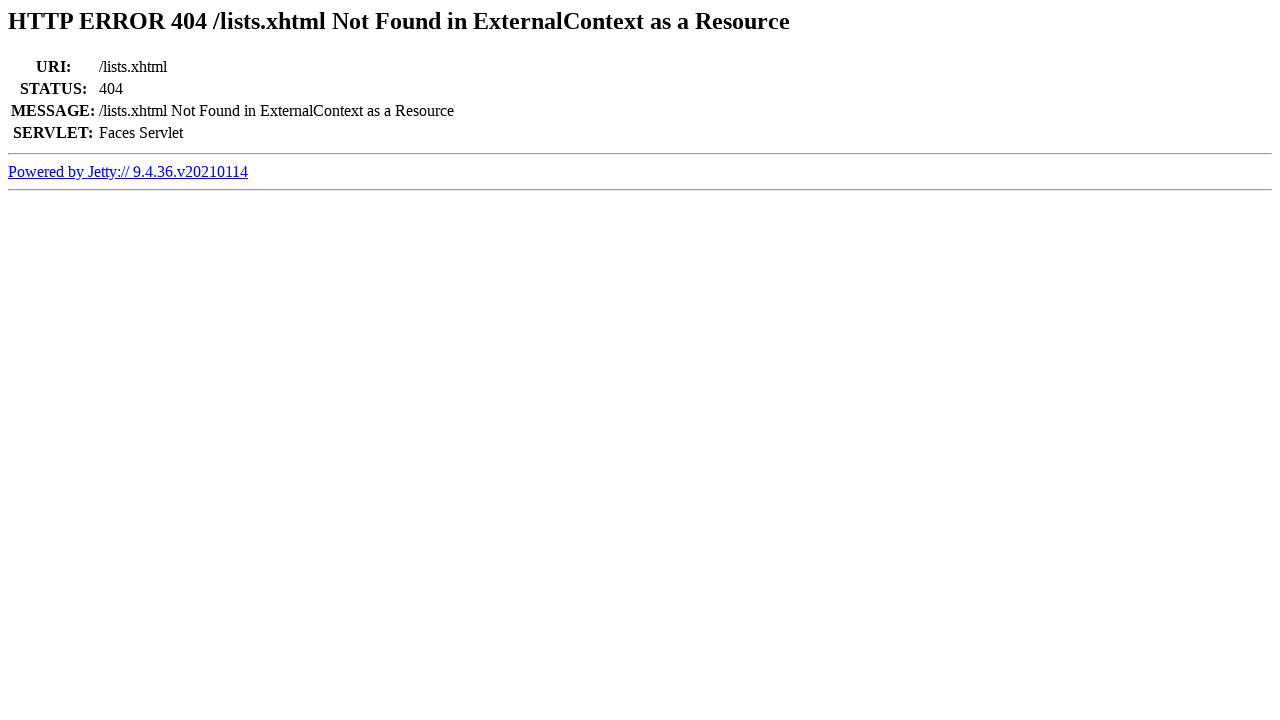

Navigated back to link testing page
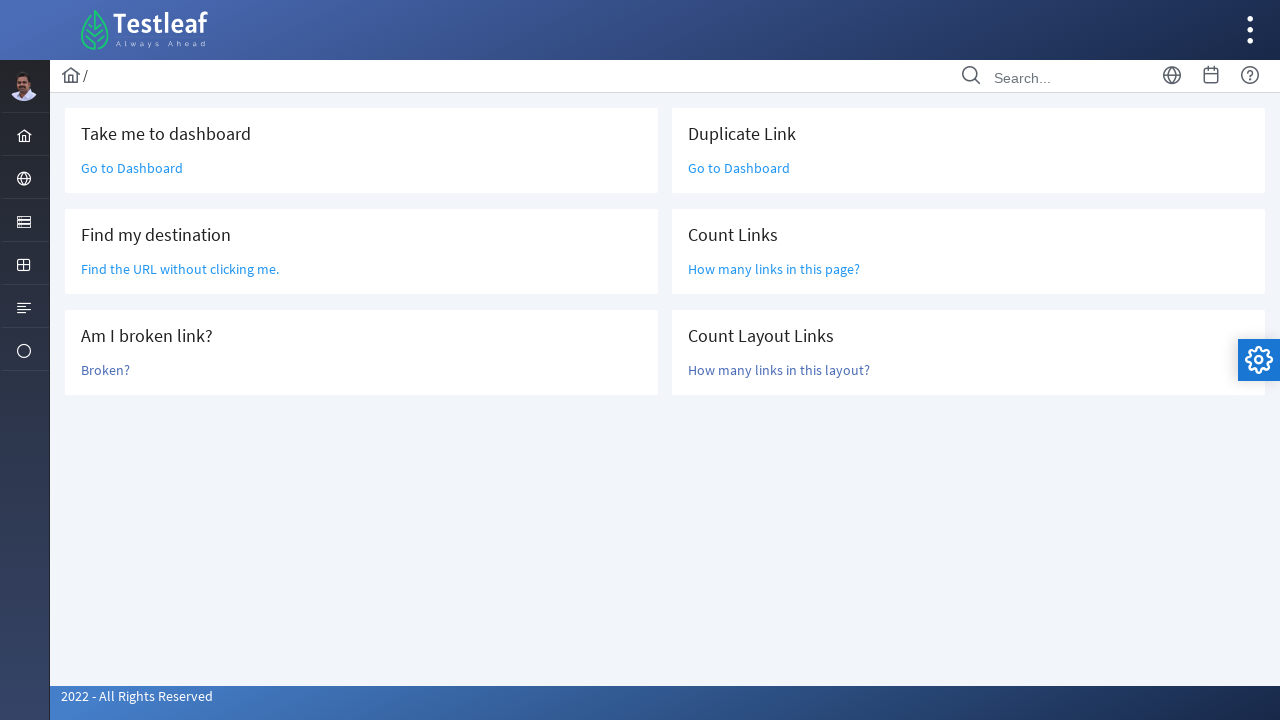

Counted 47 links on the page
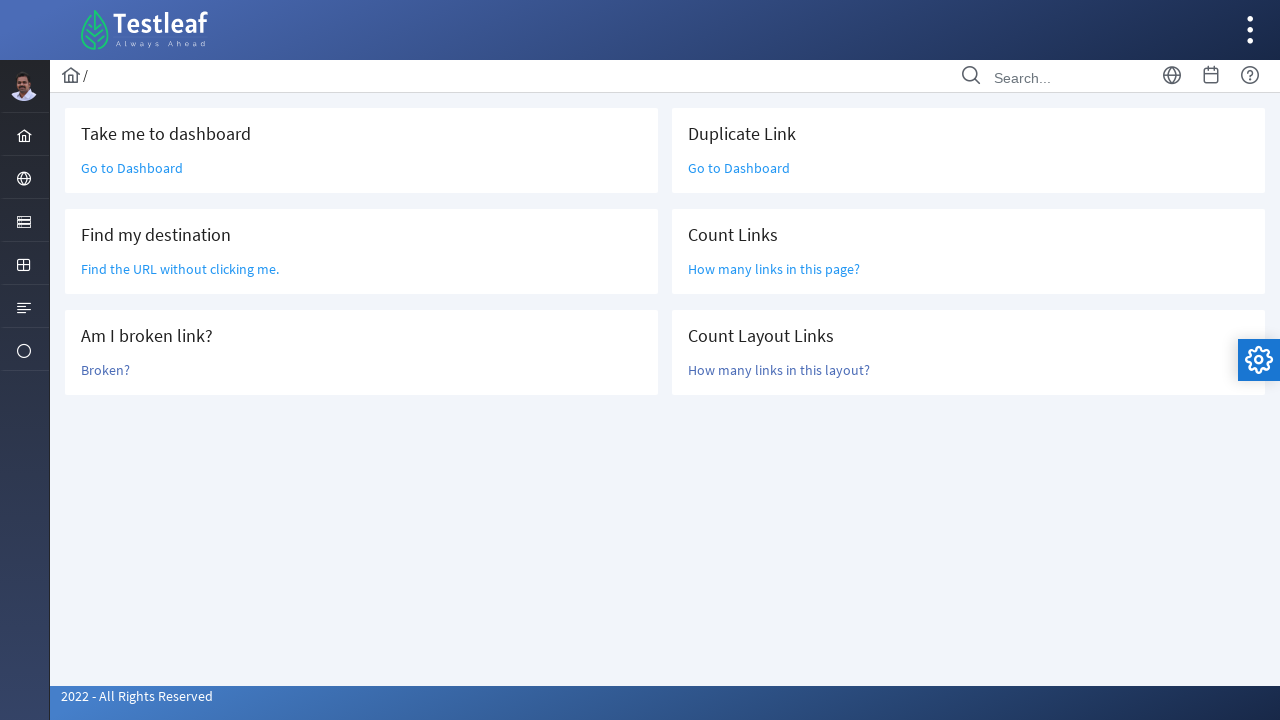

Clicked 'How many links in this page?' link at (774, 269) on text=How many links in this page?
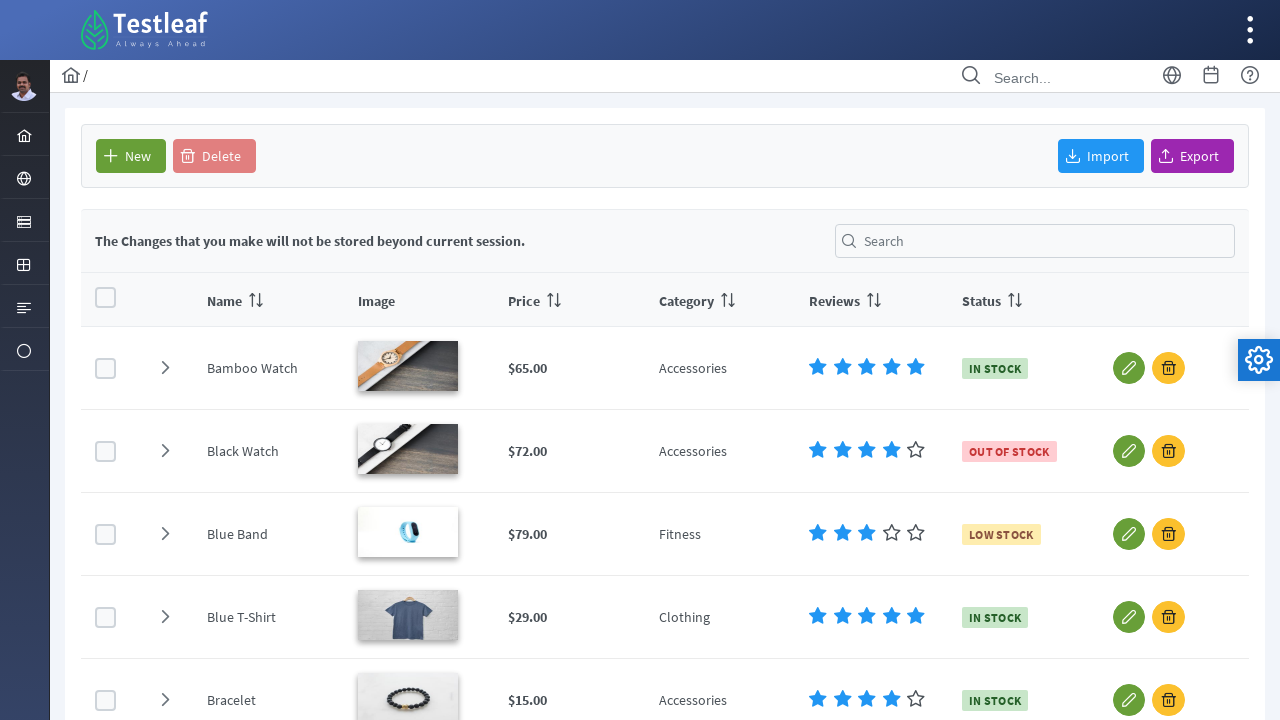

Counted 10 images on the new page
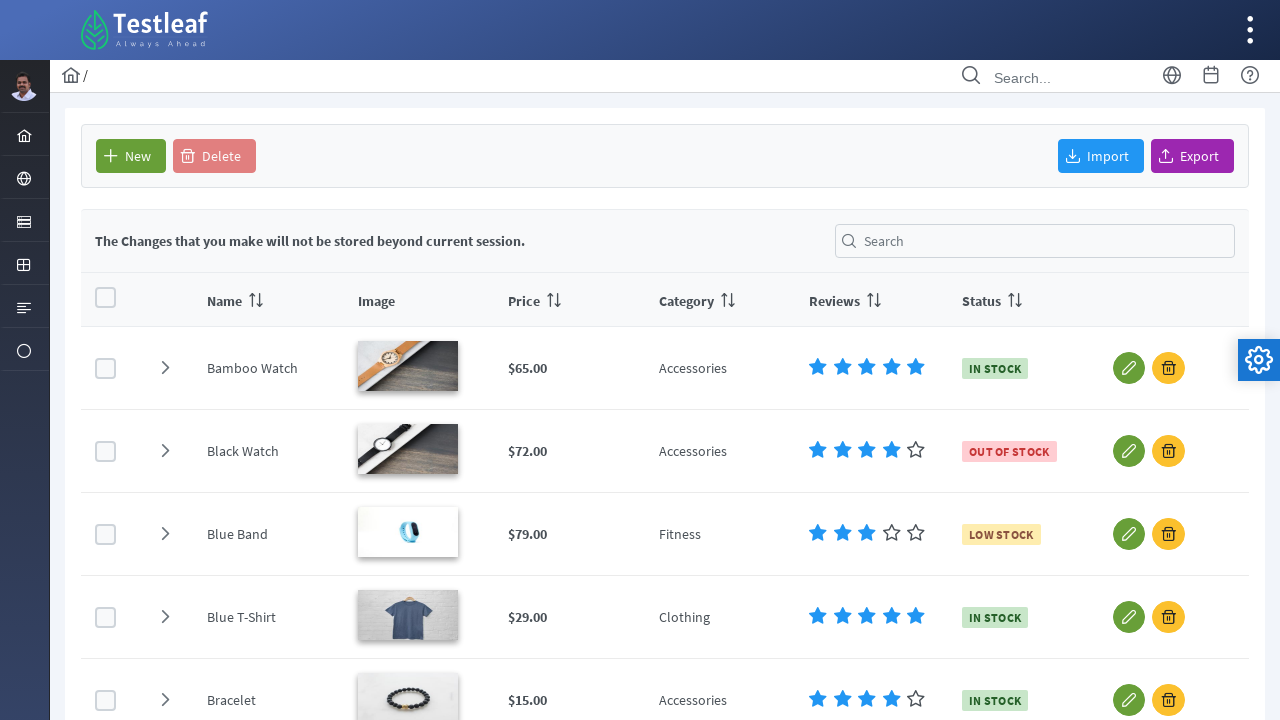

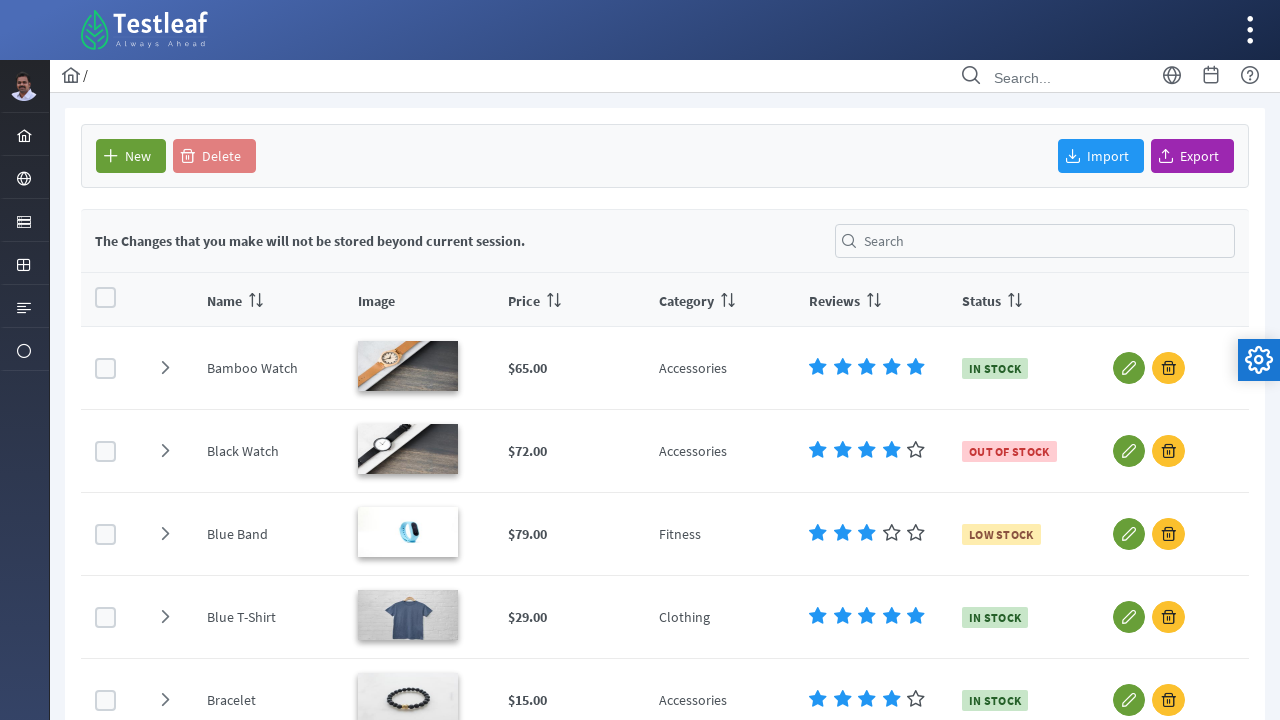